Tests user registration form by filling out all required fields and submitting the registration

Starting URL: https://parabank.parasoft.com/parabank/index.htm

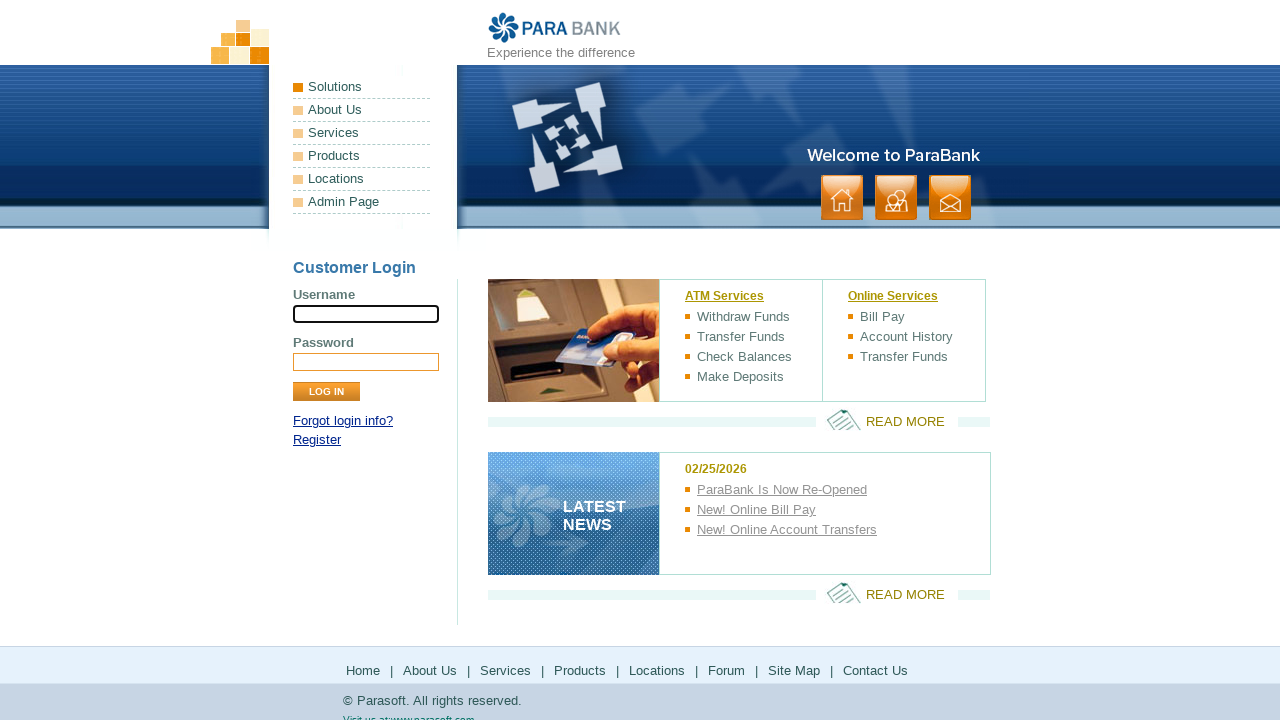

Clicked Register link at (317, 440) on a:text('Register')
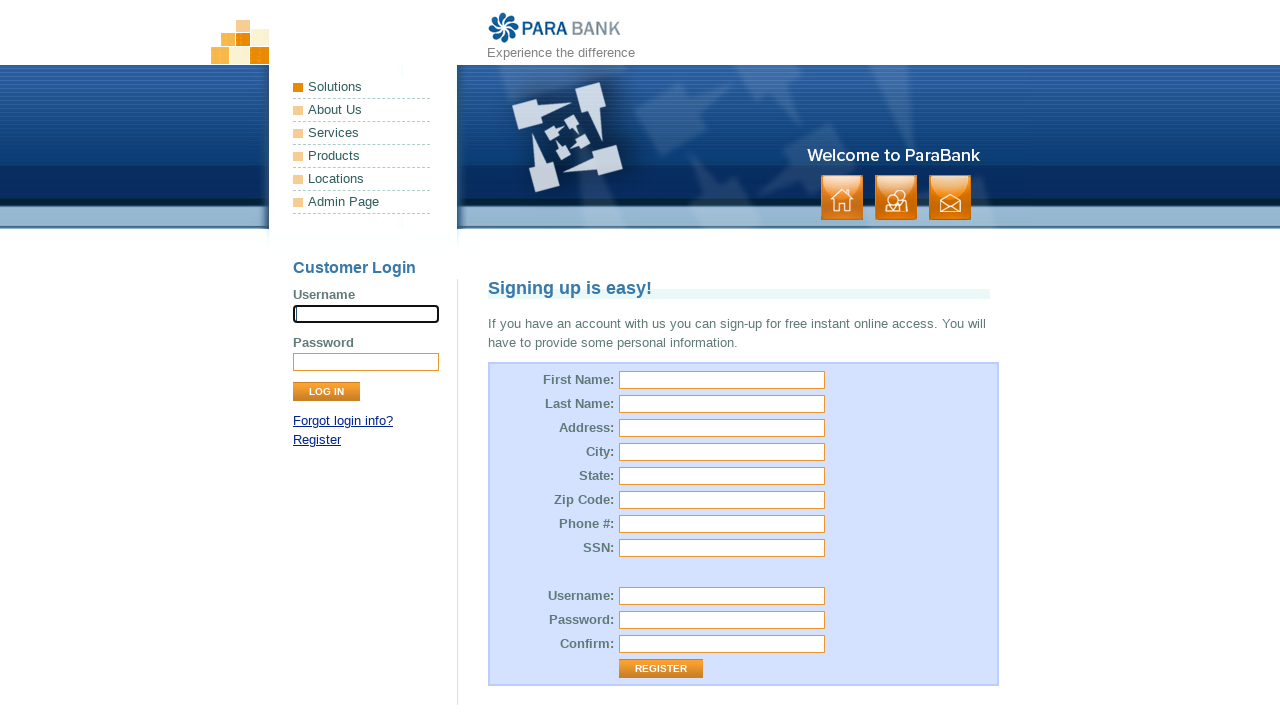

Waited for registration form to load
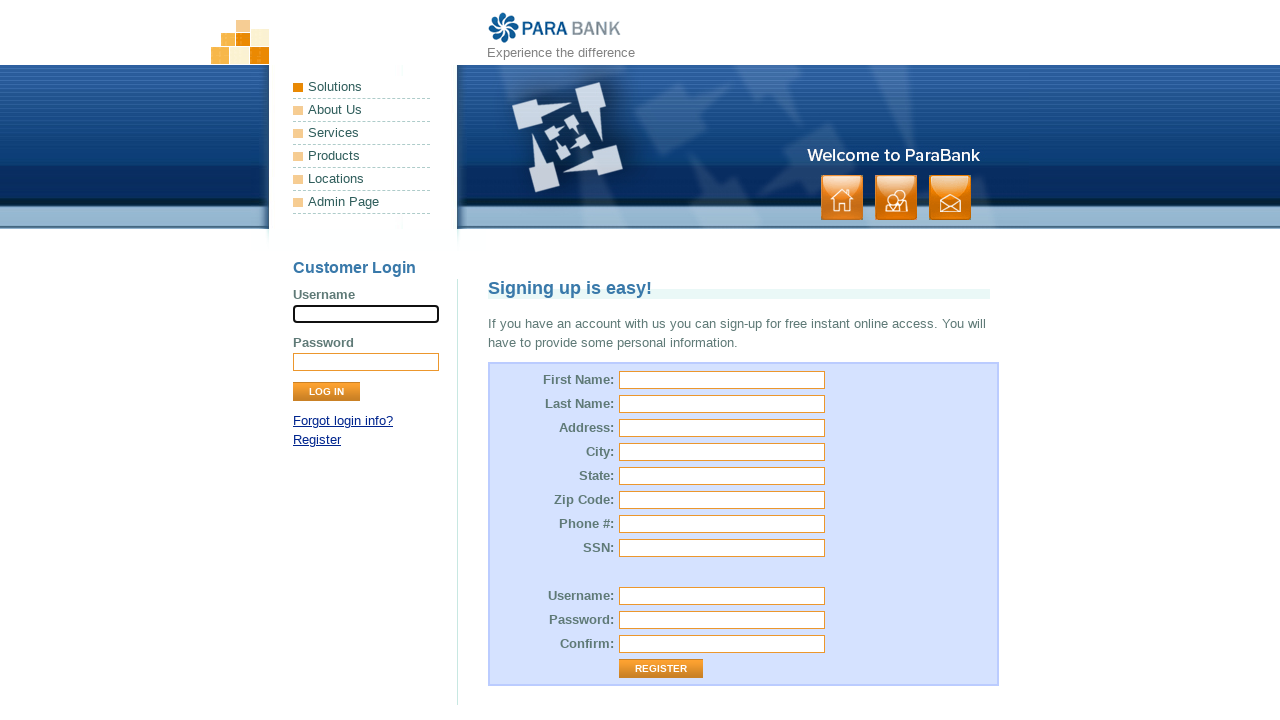

Filled first name field with 'Jimi' on #customer\.firstName
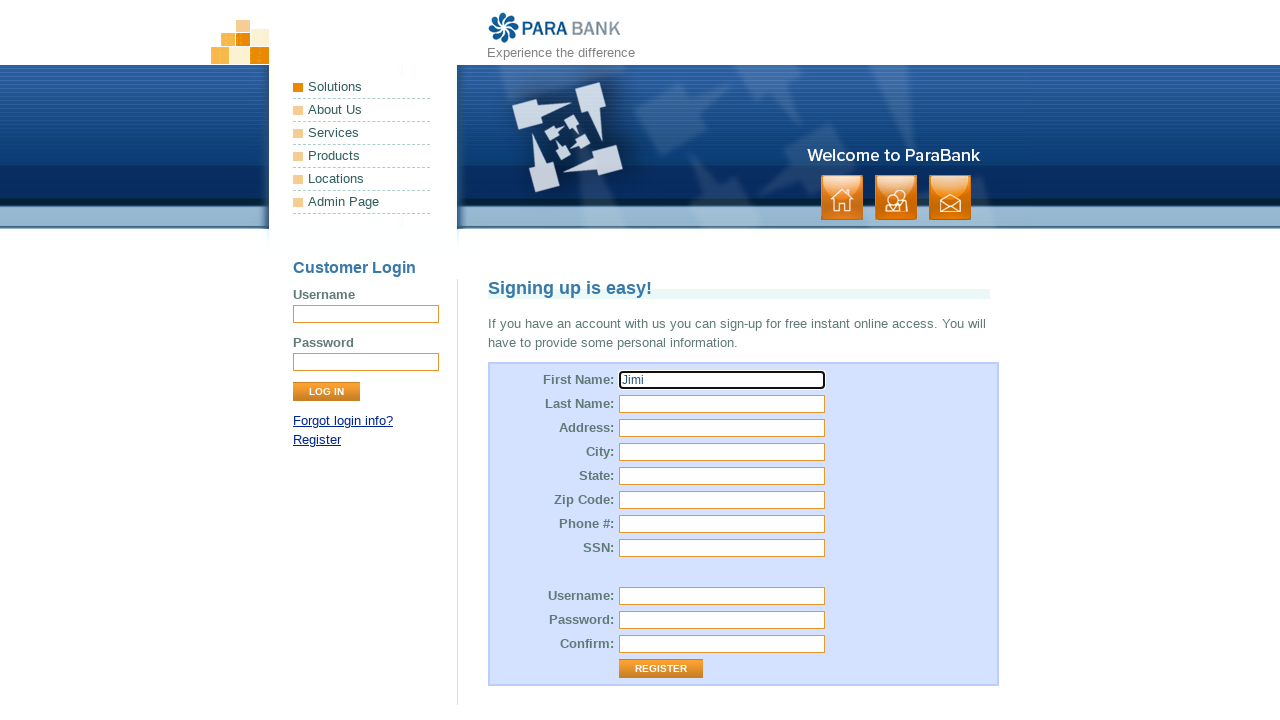

Filled last name field with 'Hunter' on #customer\.lastName
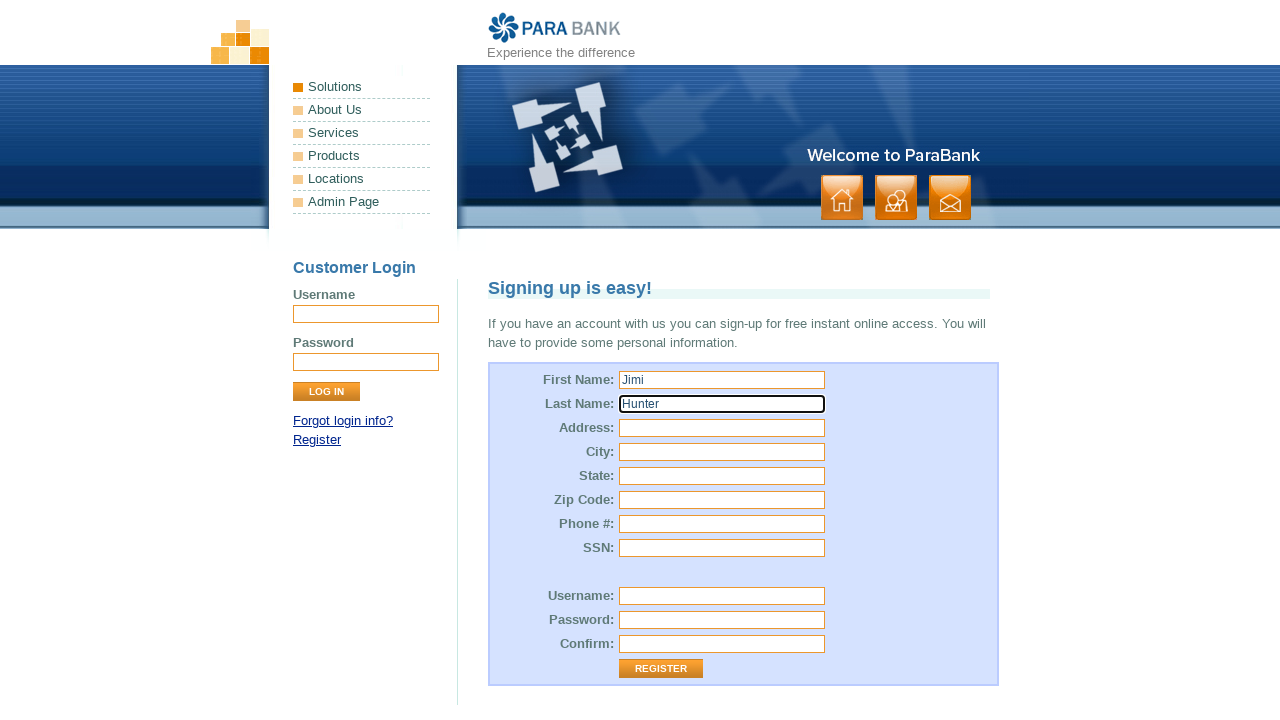

Filled street address with '151 Turnpike Lane' on #customer\.address\.street
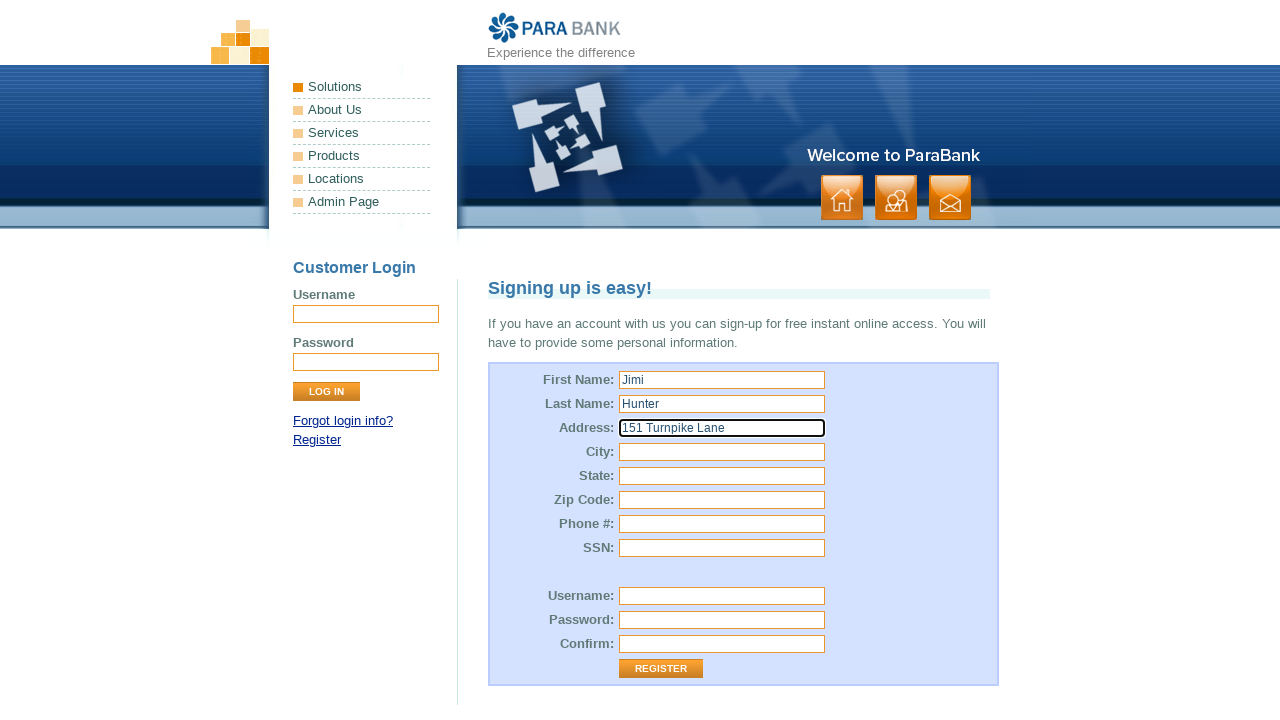

Filled city field with 'Woodgreen' on #customer\.address\.city
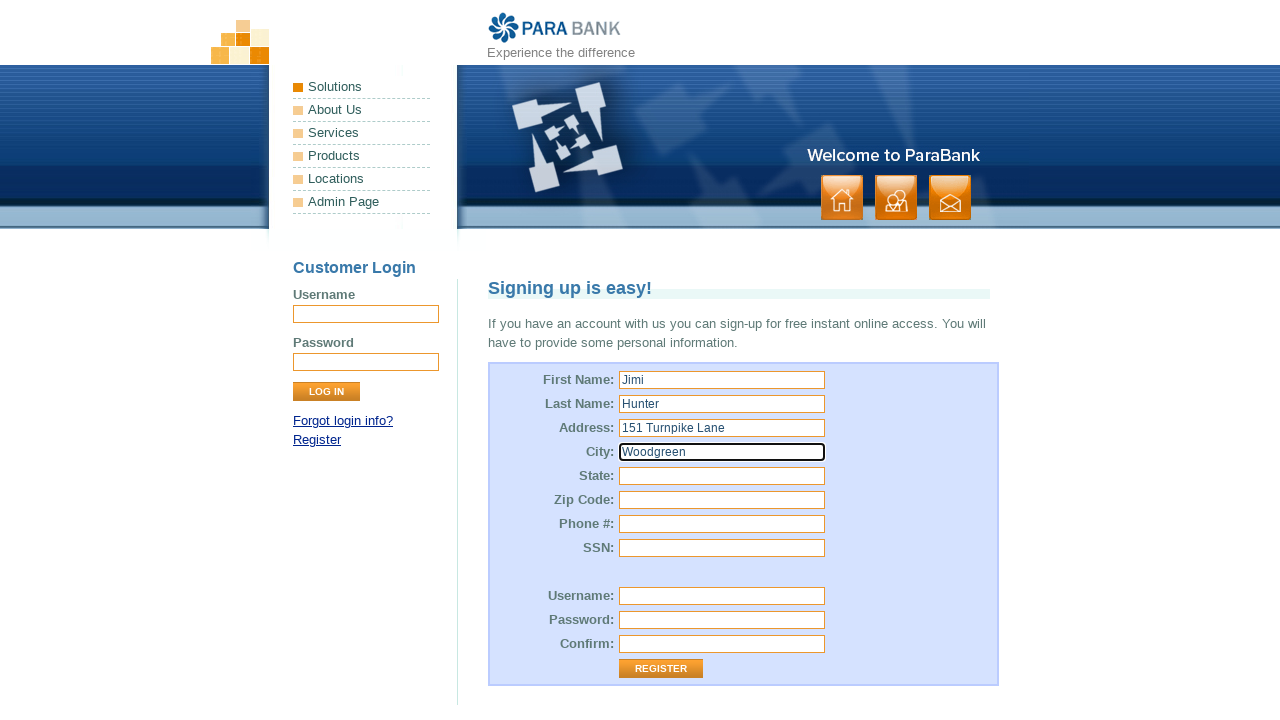

Filled state field with 'London' on #customer\.address\.state
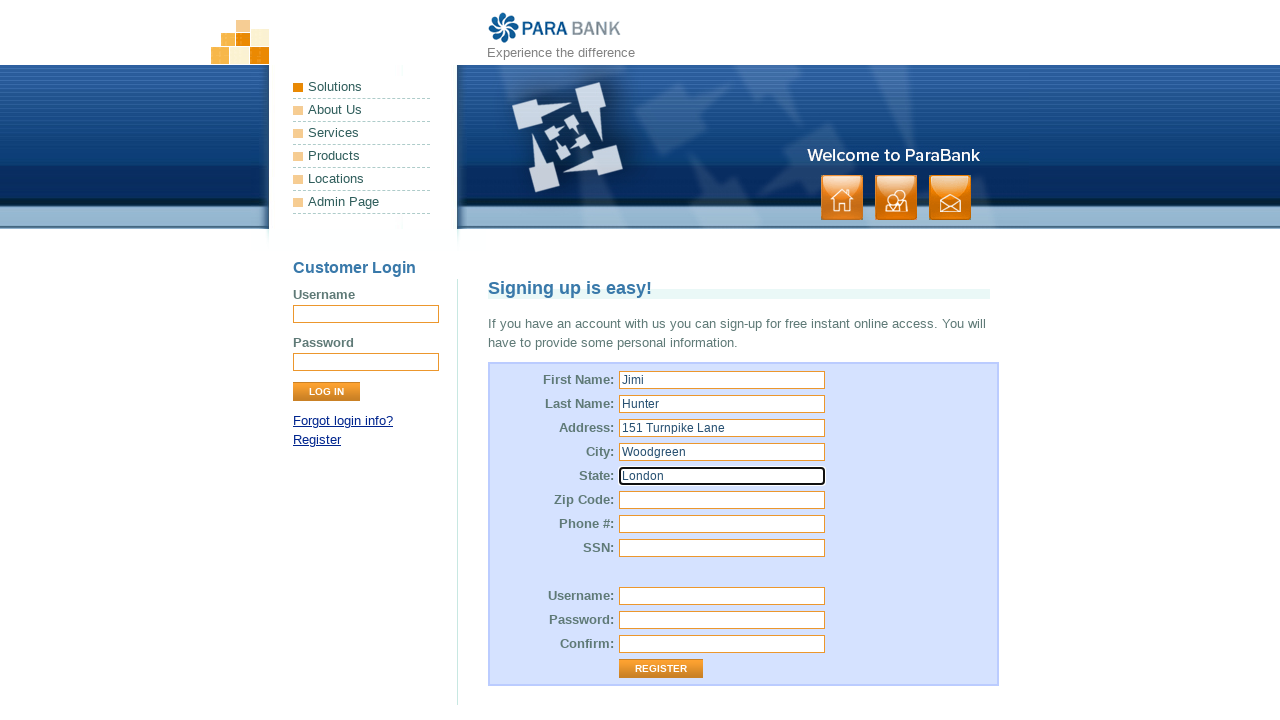

Filled zip code field with 'N17 6DB' on #customer\.address\.zipCode
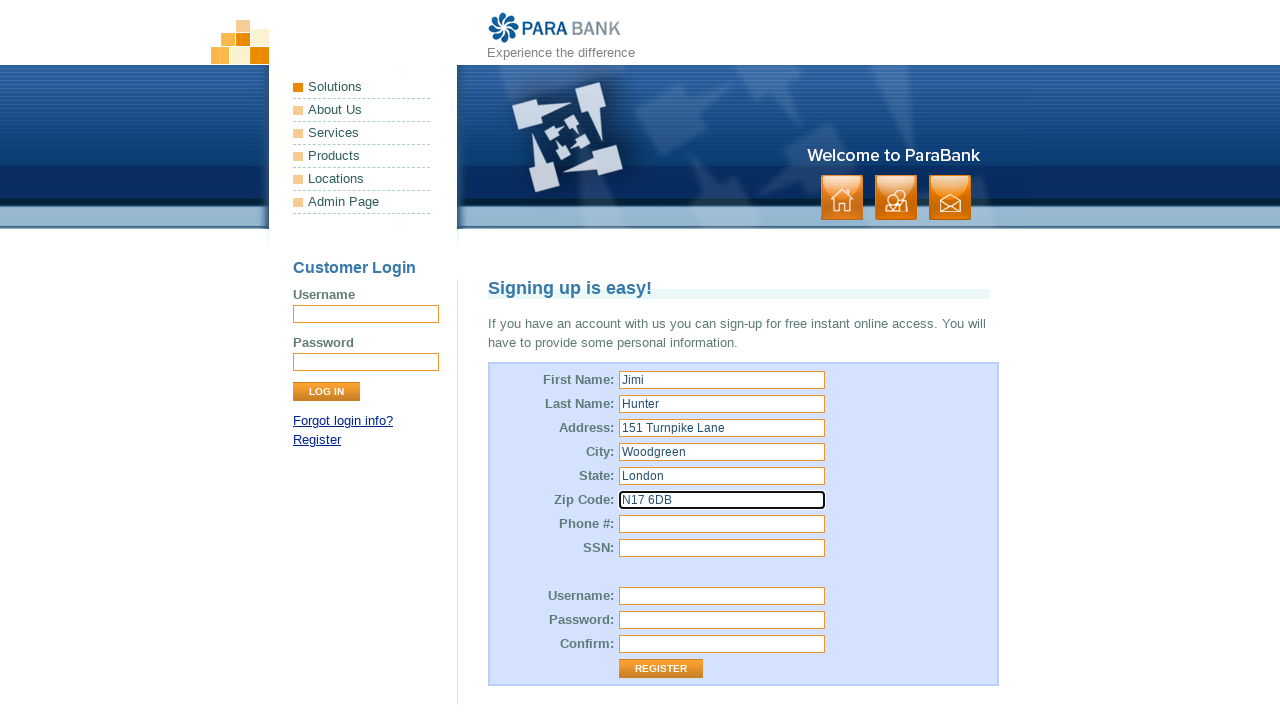

Filled phone number field with '07312341974' on #customer\.phoneNumber
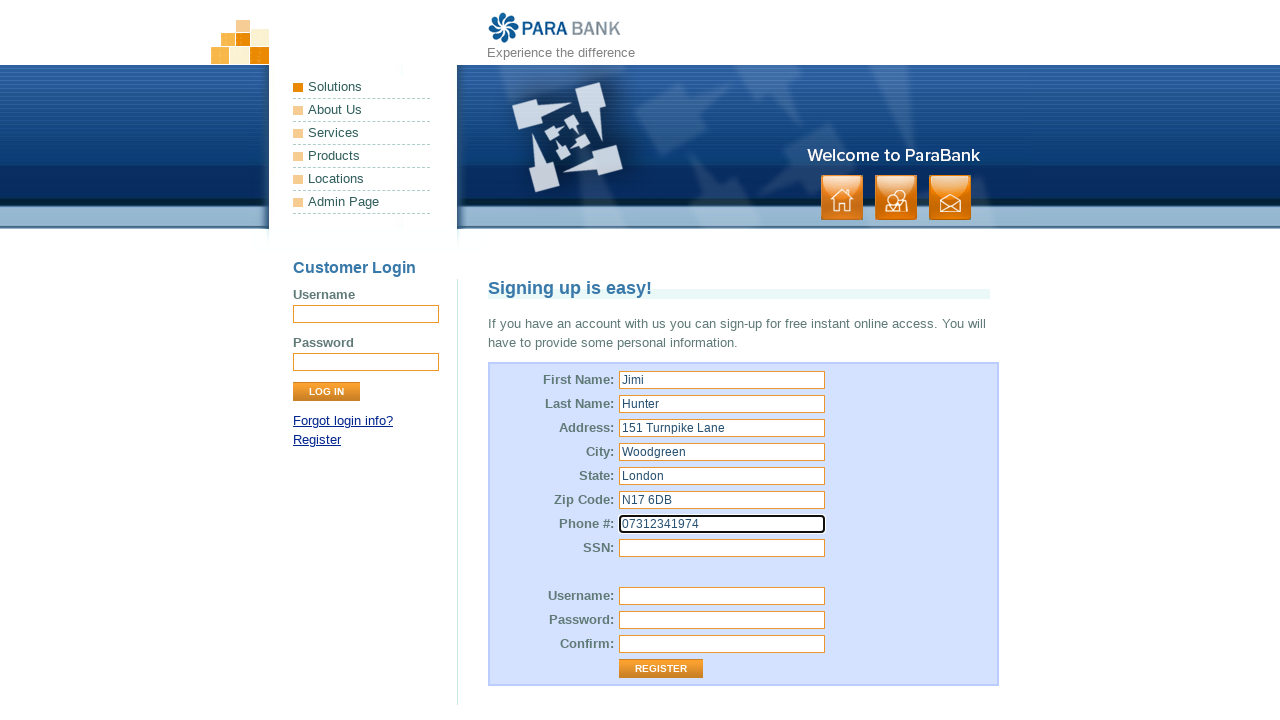

Filled SSN field with '12345678' on #customer\.ssn
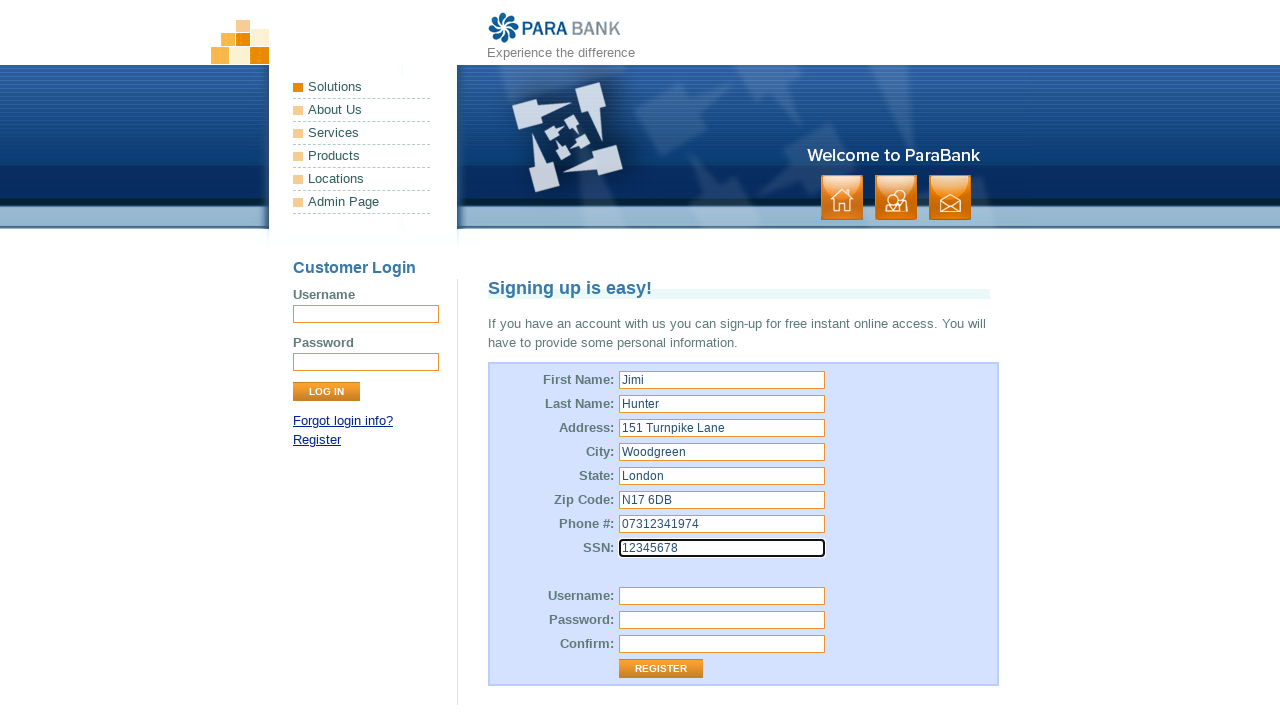

Filled username field with 'testuser2024' on #customer\.username
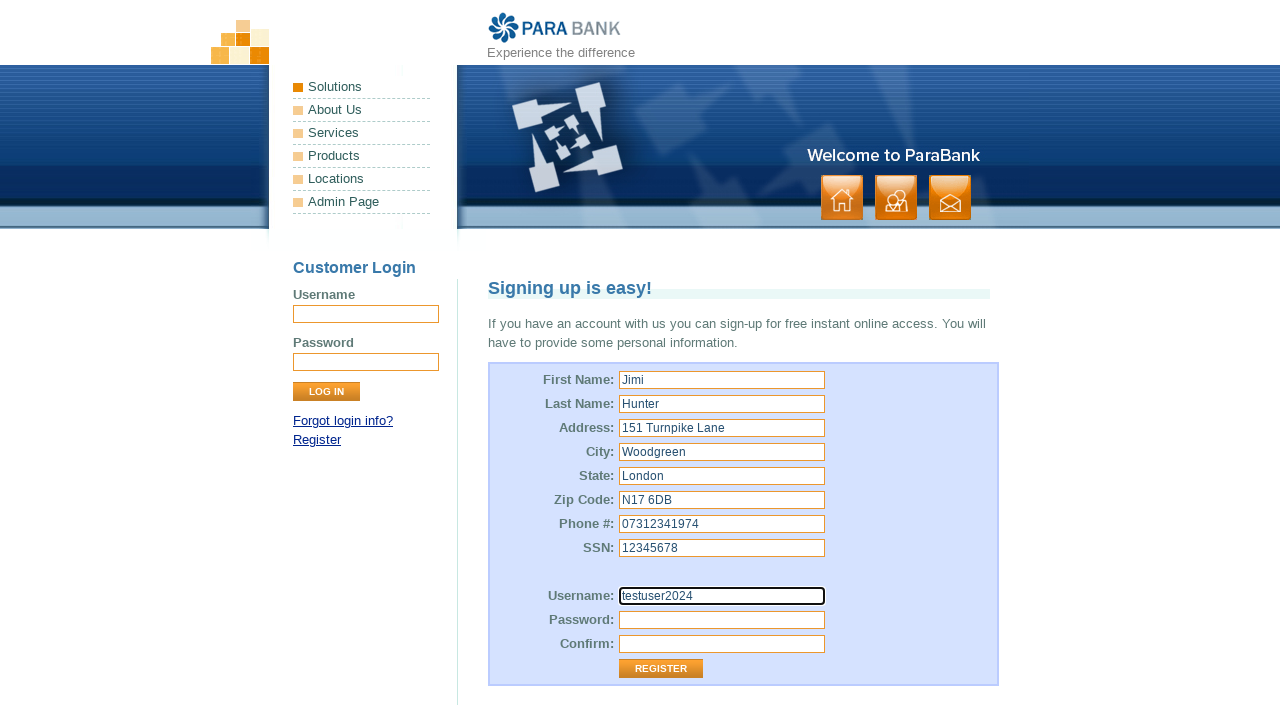

Filled password field with '123456' on #customer\.password
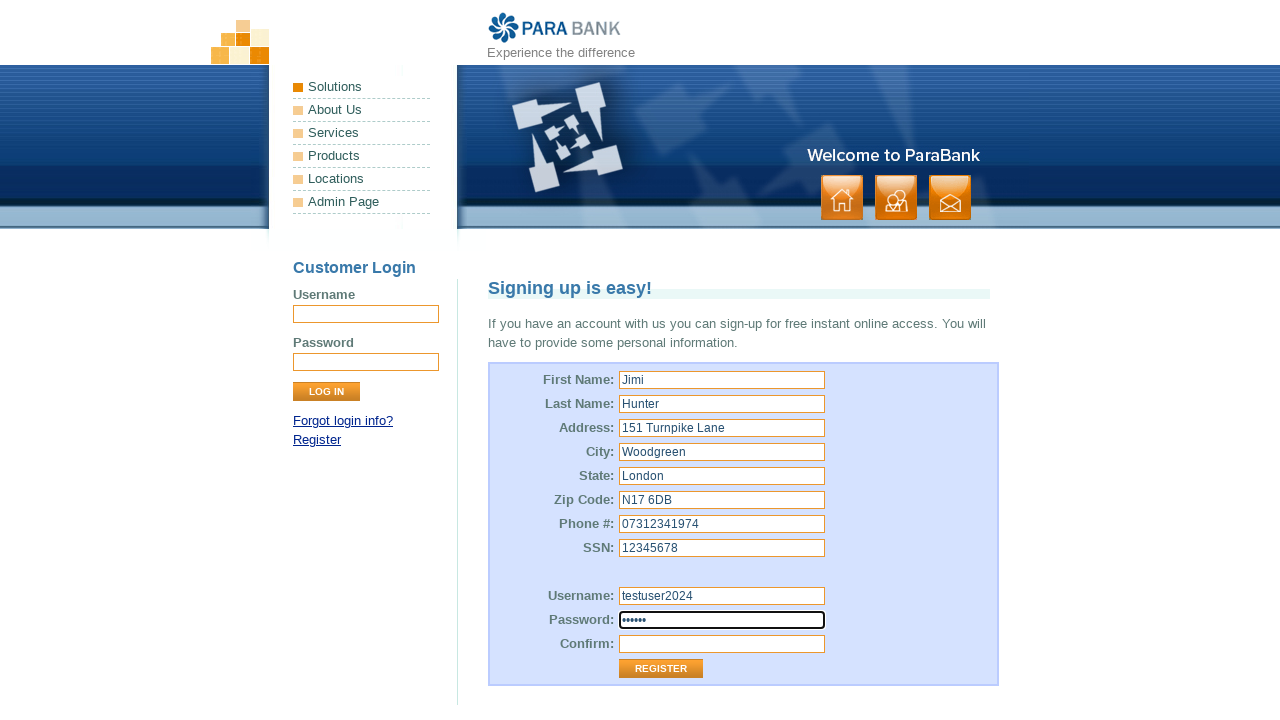

Filled repeated password field with '123456' on #repeatedPassword
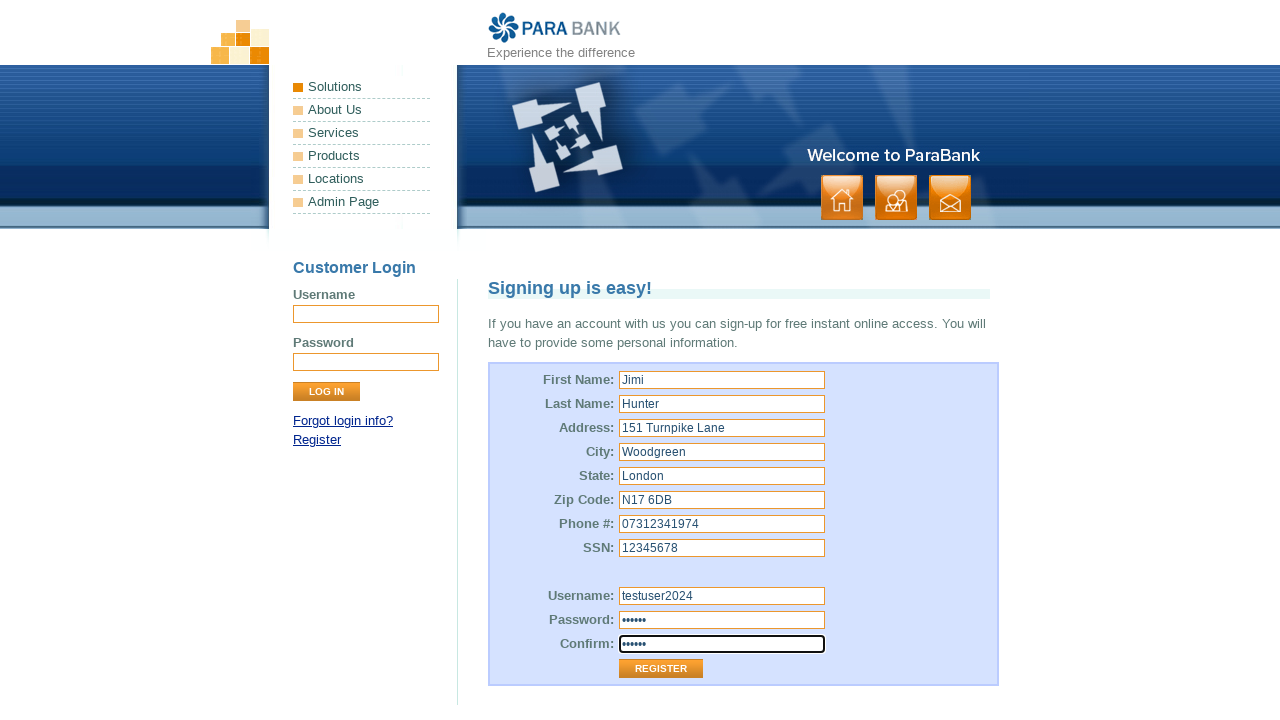

Clicked Register button to submit registration form at (661, 669) on input[value='Register']
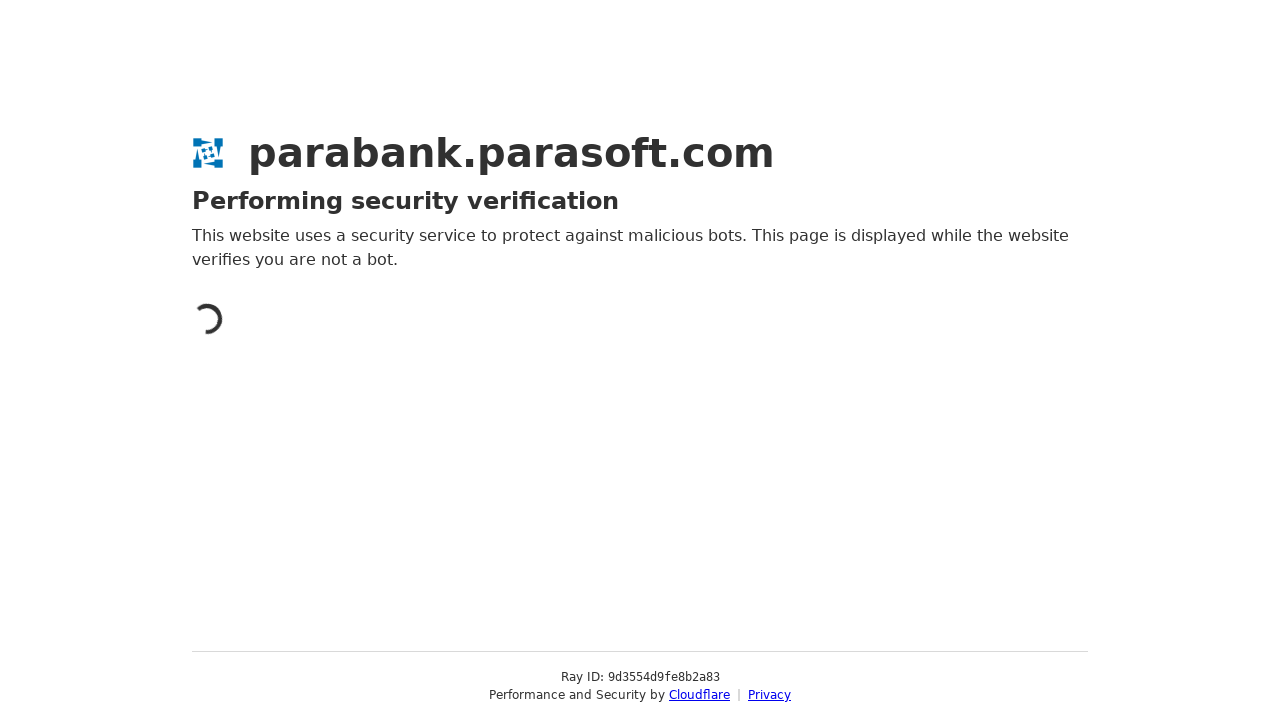

Waited for registration response
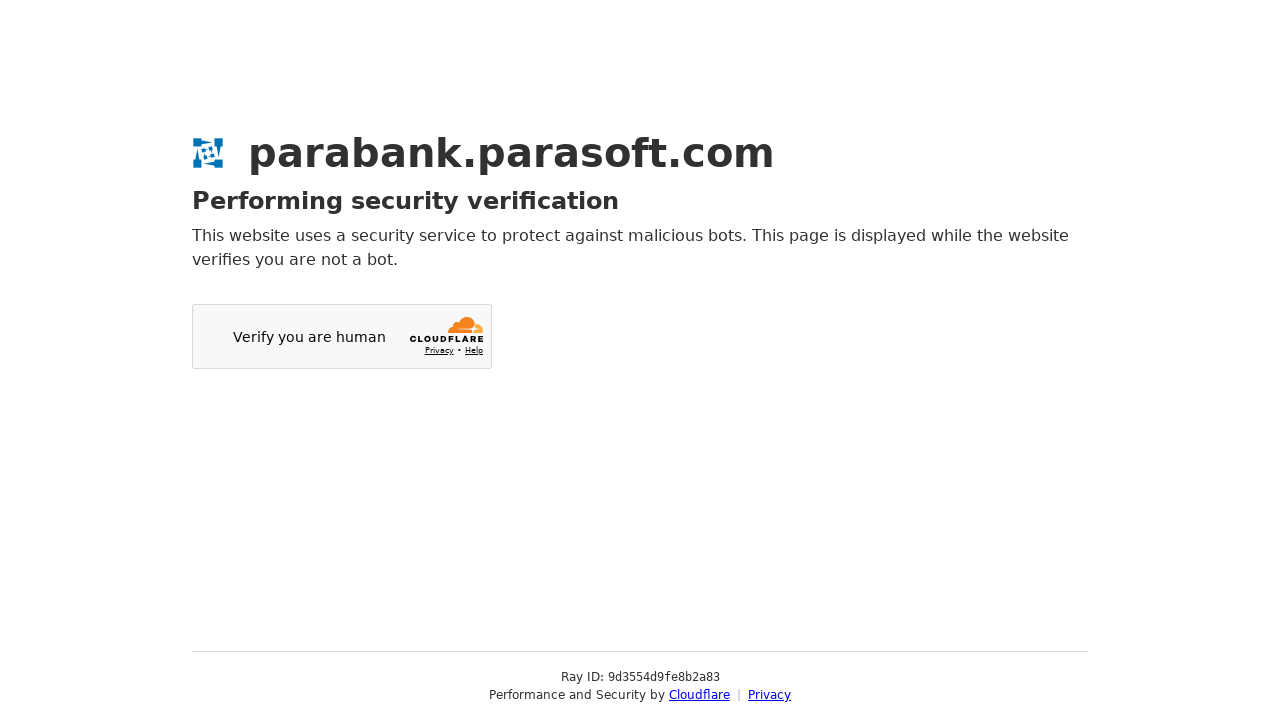

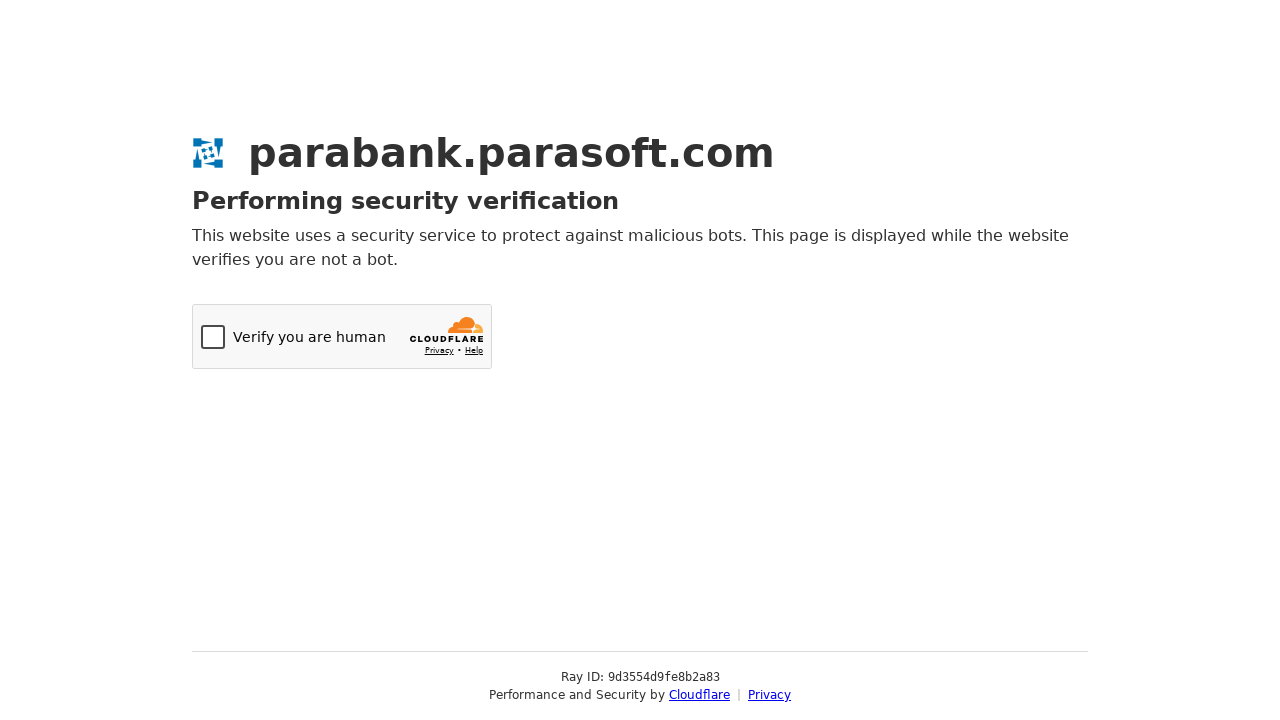